Tests the Search textbox functionality by entering a search query

Starting URL: https://pinaspeaks.com/mountaineer/@Ivey

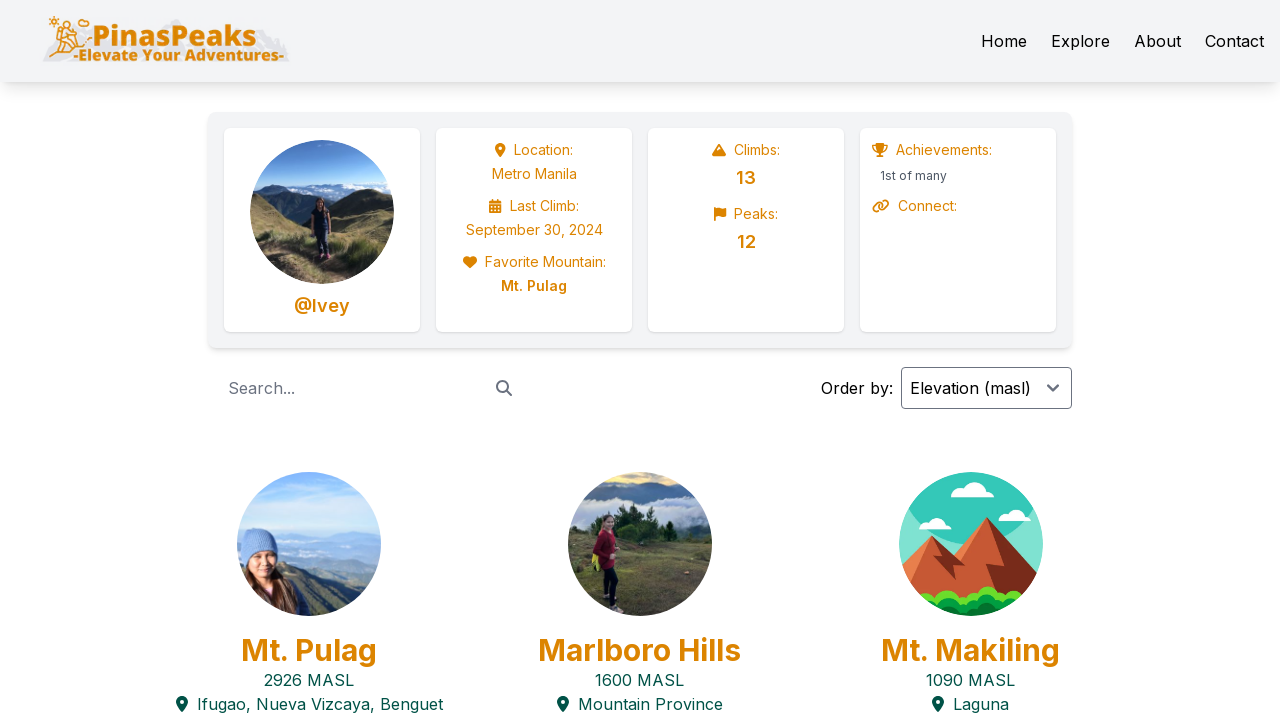

Located search textbox with 'Search...' placeholder
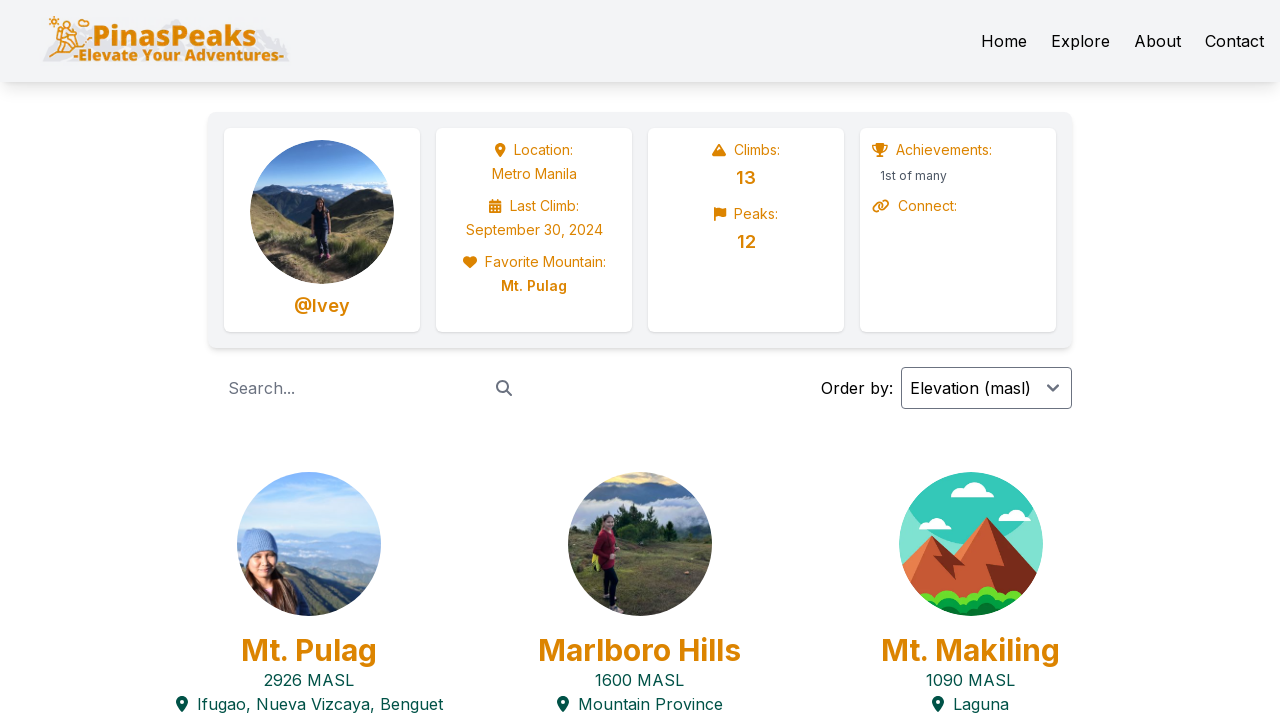

Search textbox is visible
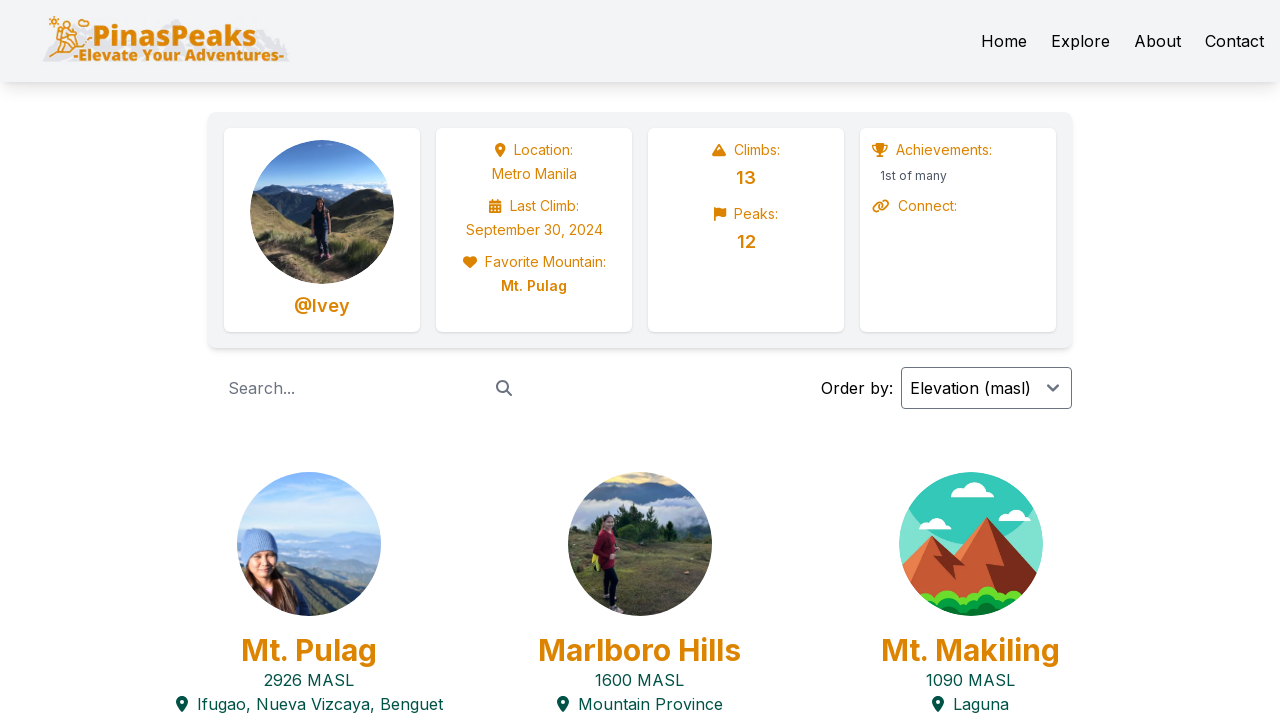

Filled search textbox with 'Pulag' on internal:role=textbox[name="Search..."i]
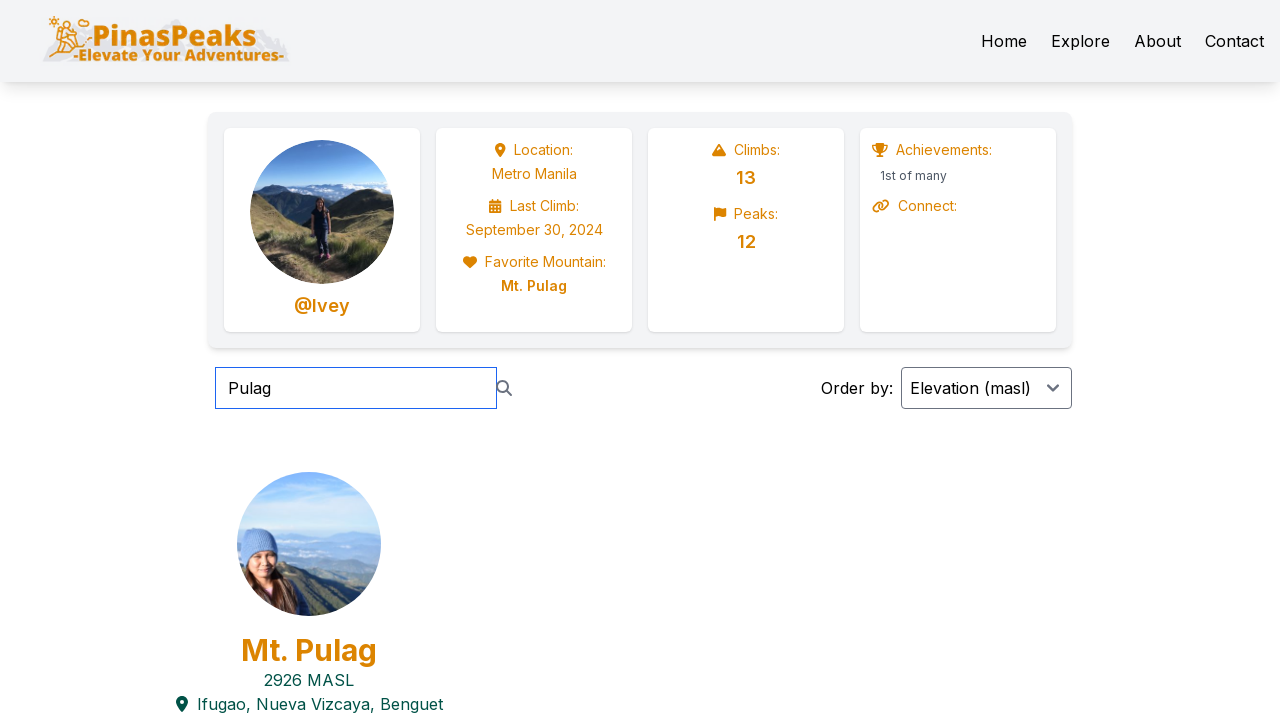

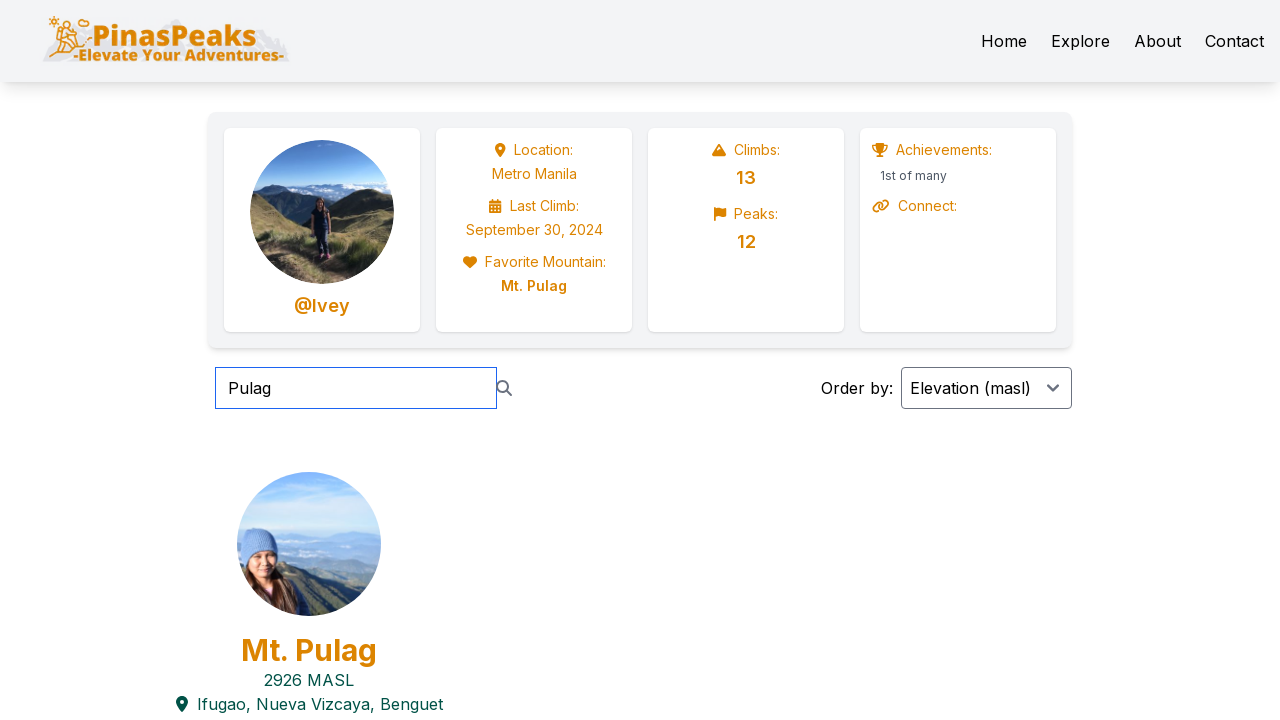